Tests alert handling functionality by interacting with different types of alerts - simple alert, confirmation alert, and prompt alert with text input

Starting URL: http://demo.automationtesting.in/Alerts.html

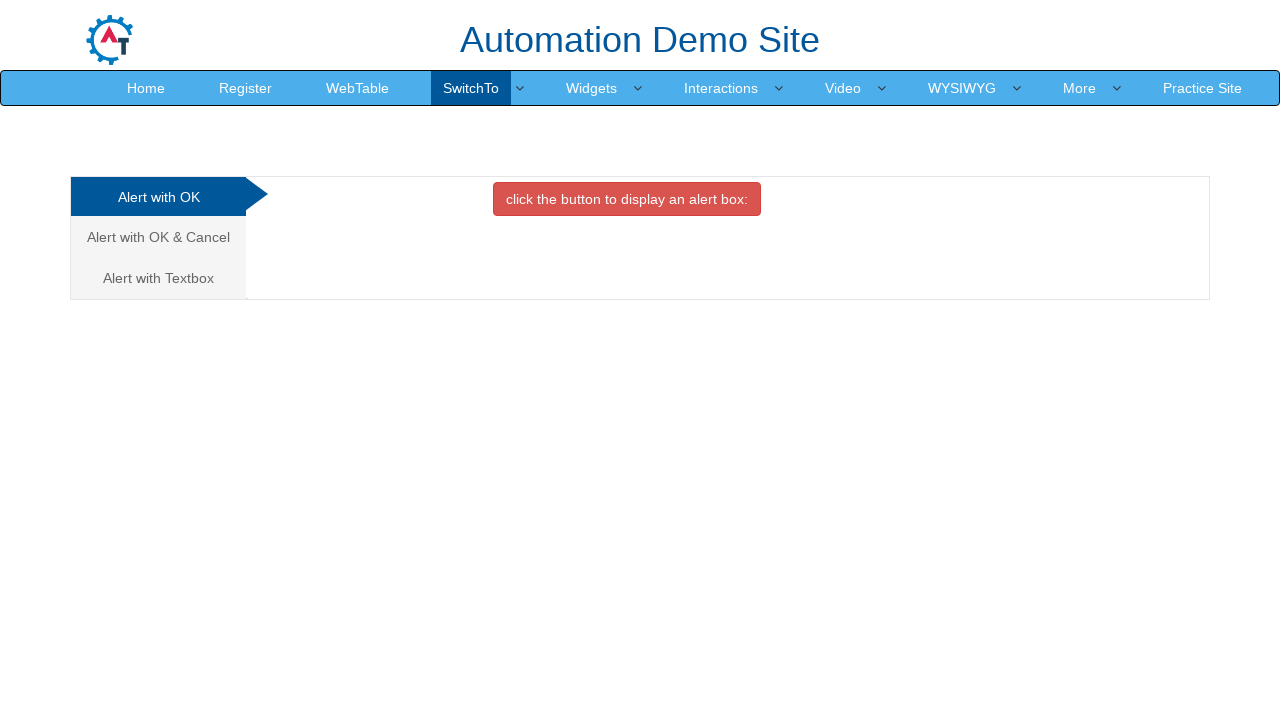

Clicked on OK alert button at (627, 199) on div[id='OKTab']>button
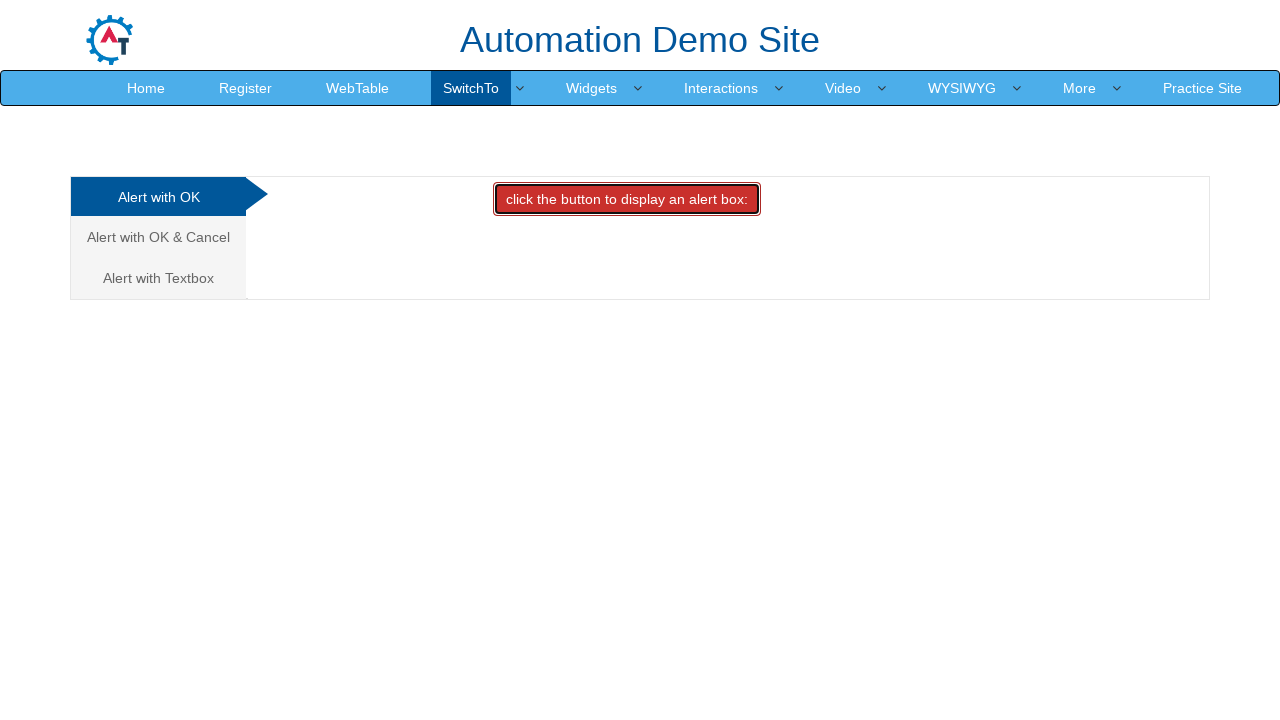

Set up dialog handler to accept simple alert
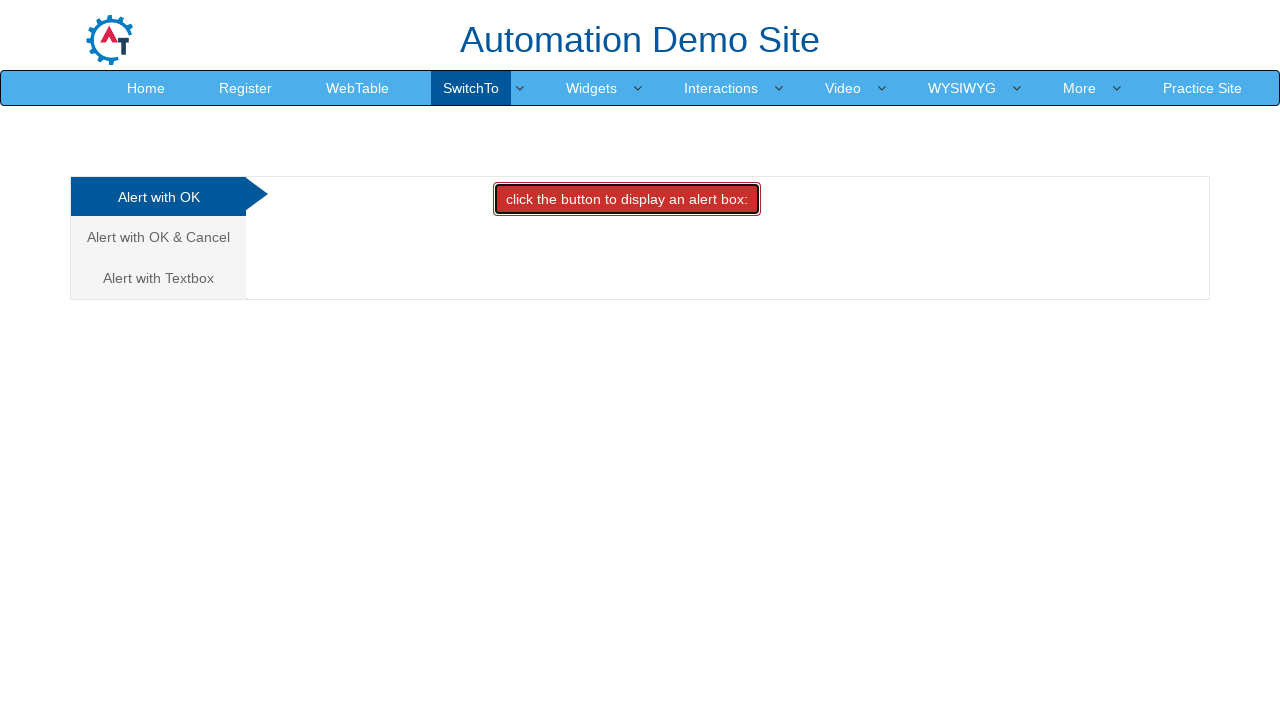

Navigated to Cancel/Confirm alert tab at (160, 237) on ul[class*='nav nav-tabs nav-stacked']>li:nth-child(2)
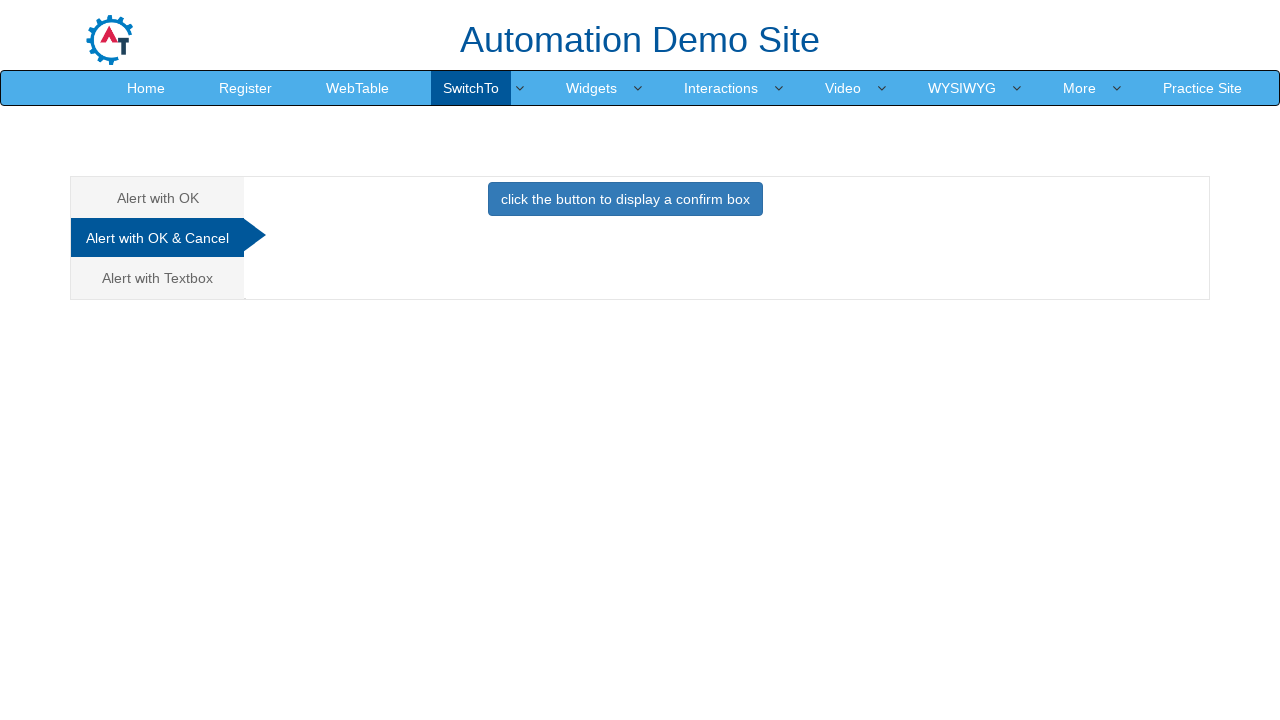

Clicked on Cancel/Confirm alert button at (625, 199) on div[id='CancelTab']>button
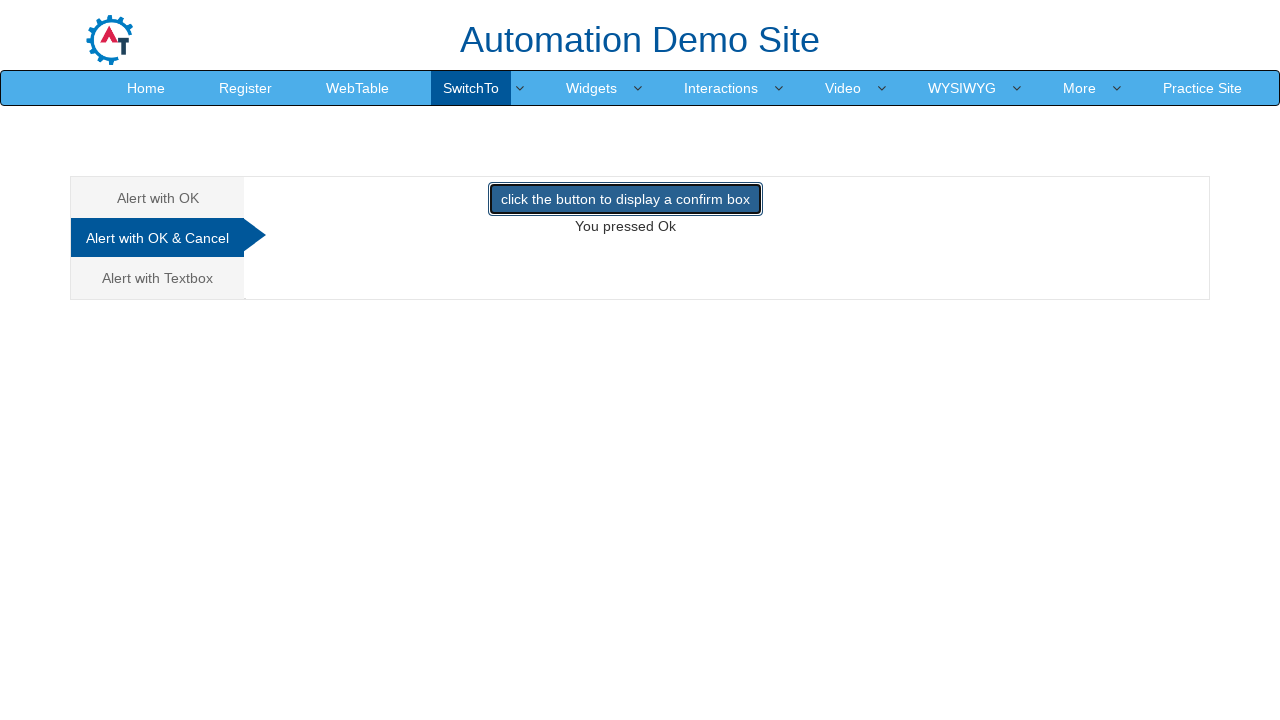

Set up dialog handler to accept confirmation alert
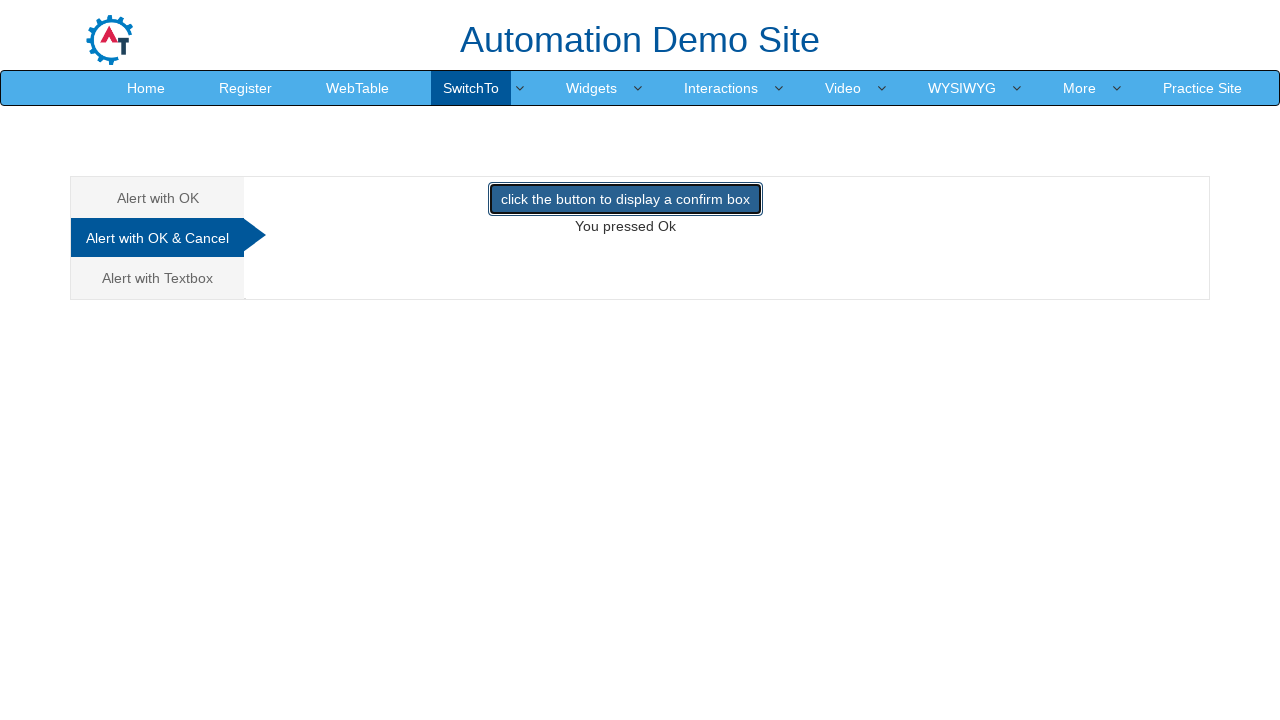

Navigated to Prompt alert tab at (158, 278) on ul[class*='nav nav-tabs nav-stacked']>li:nth-child(3)
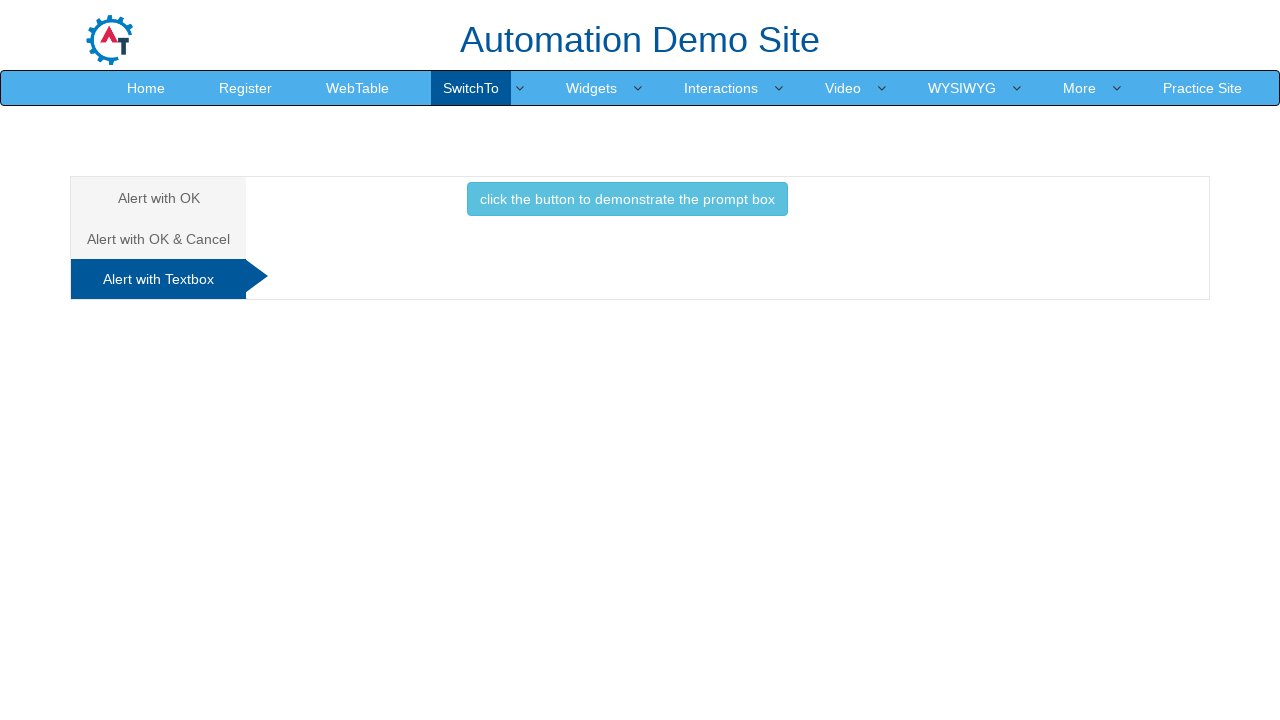

Clicked on Prompt alert button at (627, 199) on div[id='Textbox']>button
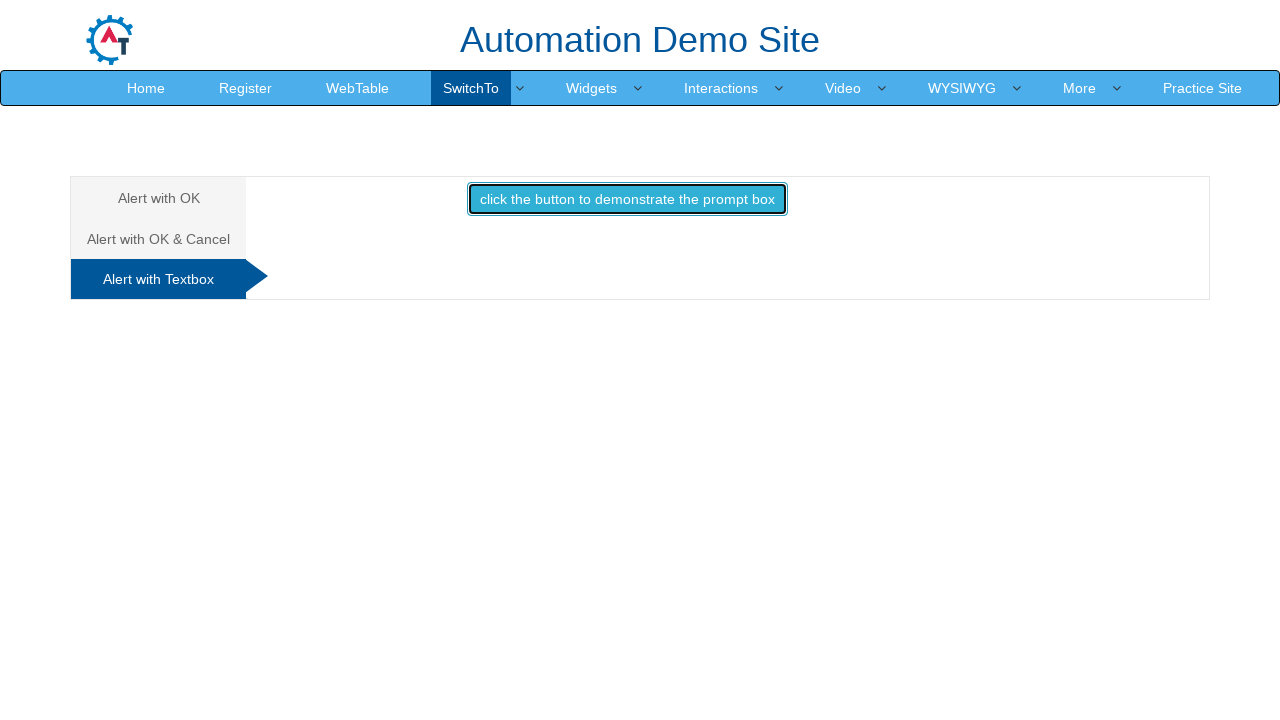

Set up dialog handler to accept prompt alert with text 'I am cute'
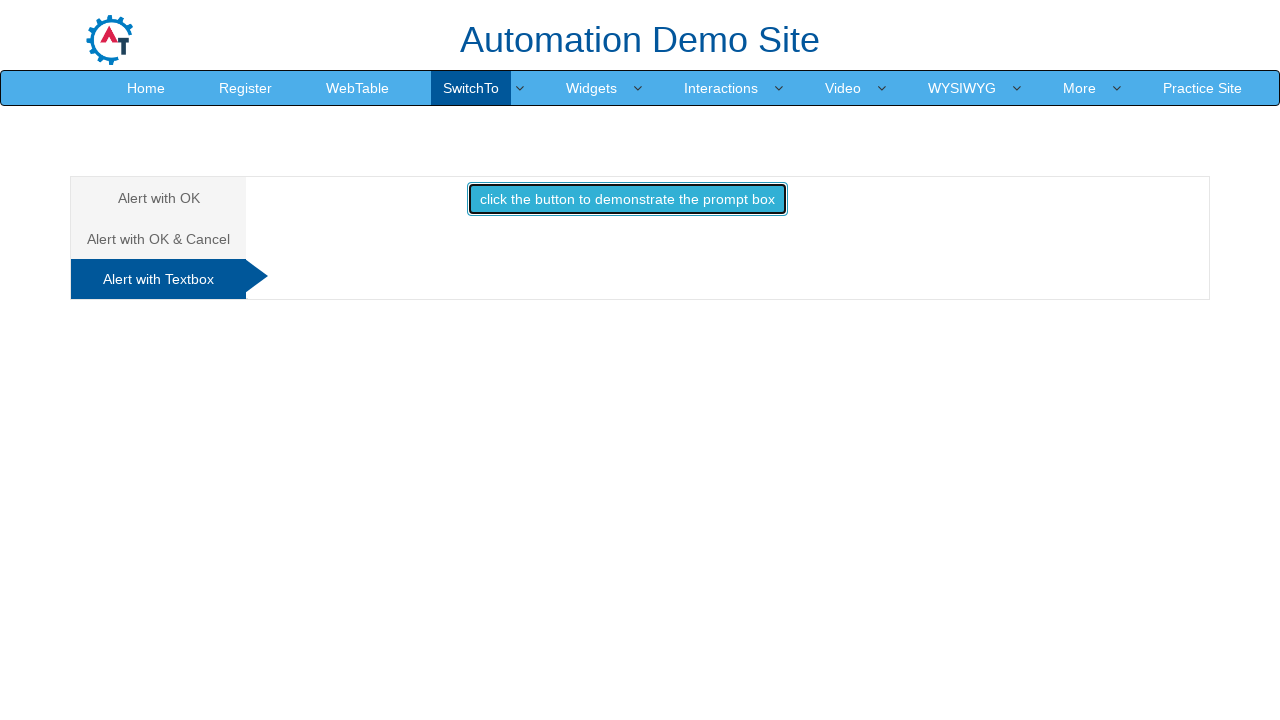

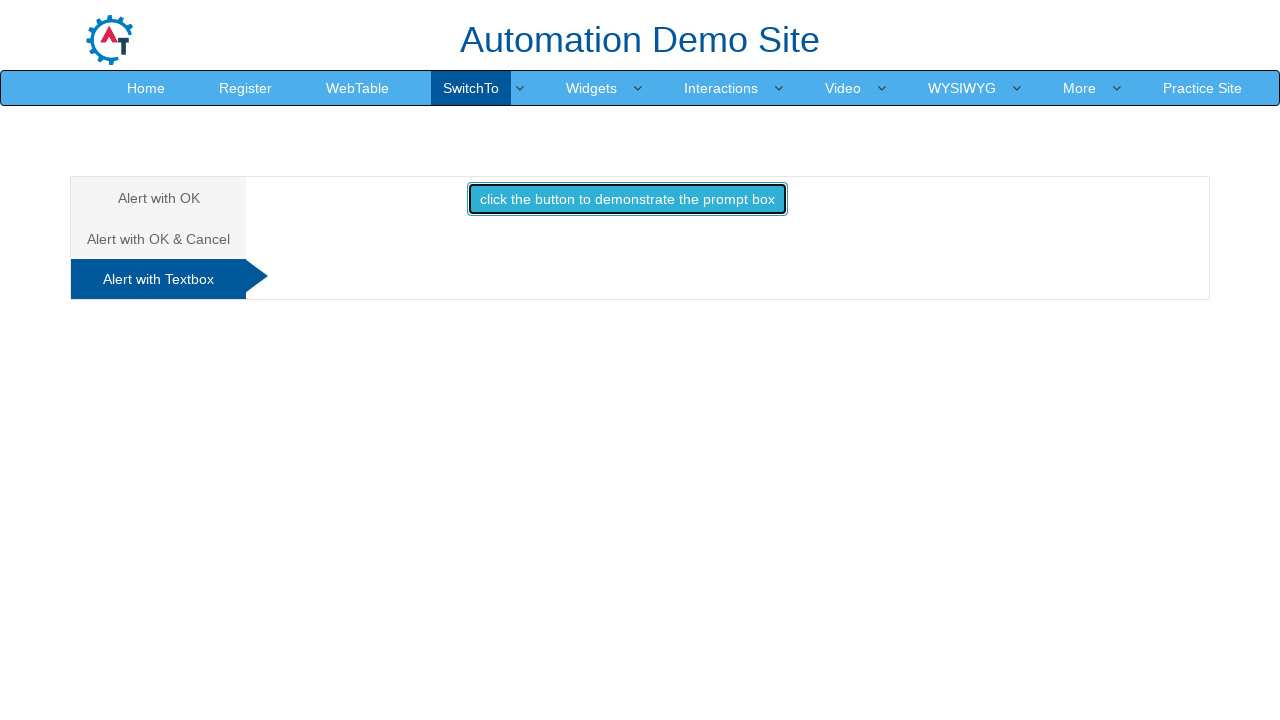